Navigates to the Turkish Republic of Northern Cyprus Central Bank currency query page and clicks on the "Currency Type Based Query" tab, then verifies that dropdown/select elements are present on the page.

Starting URL: https://www.kktcmerkezbankasi.org/tr/veriler/doviz_kurlari/kur_sorgulama

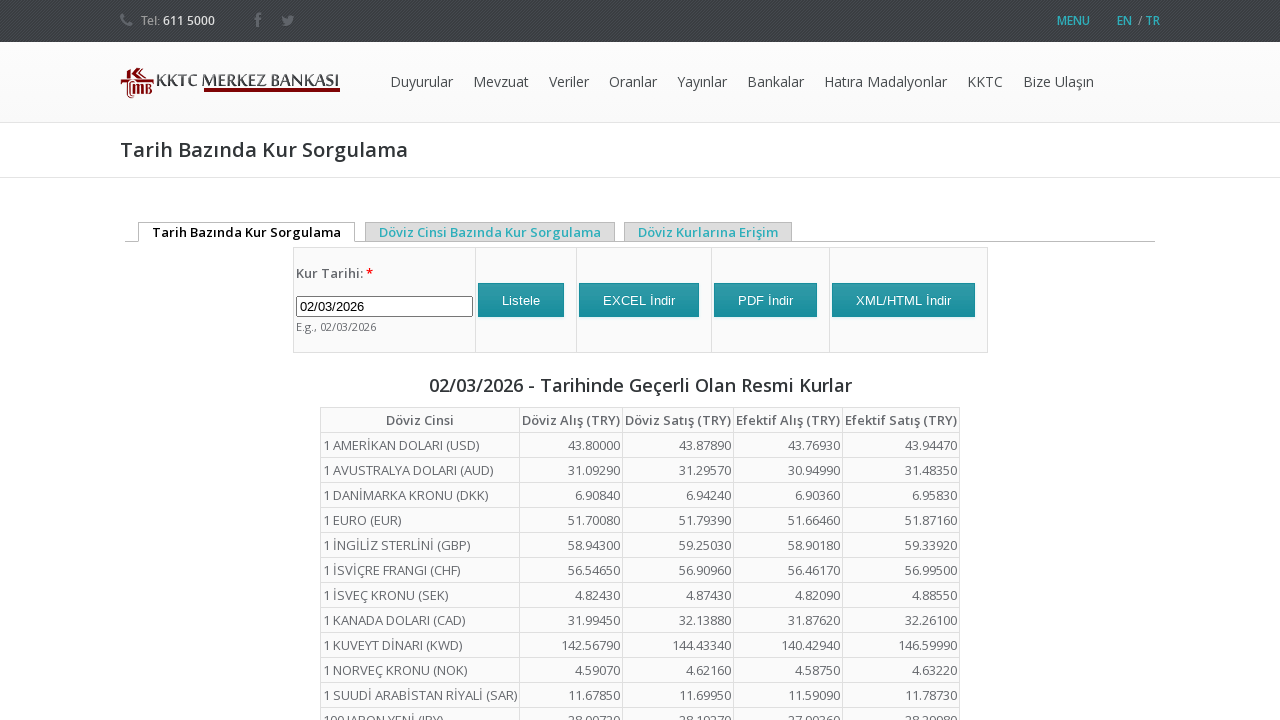

Waited 3 seconds for page to load
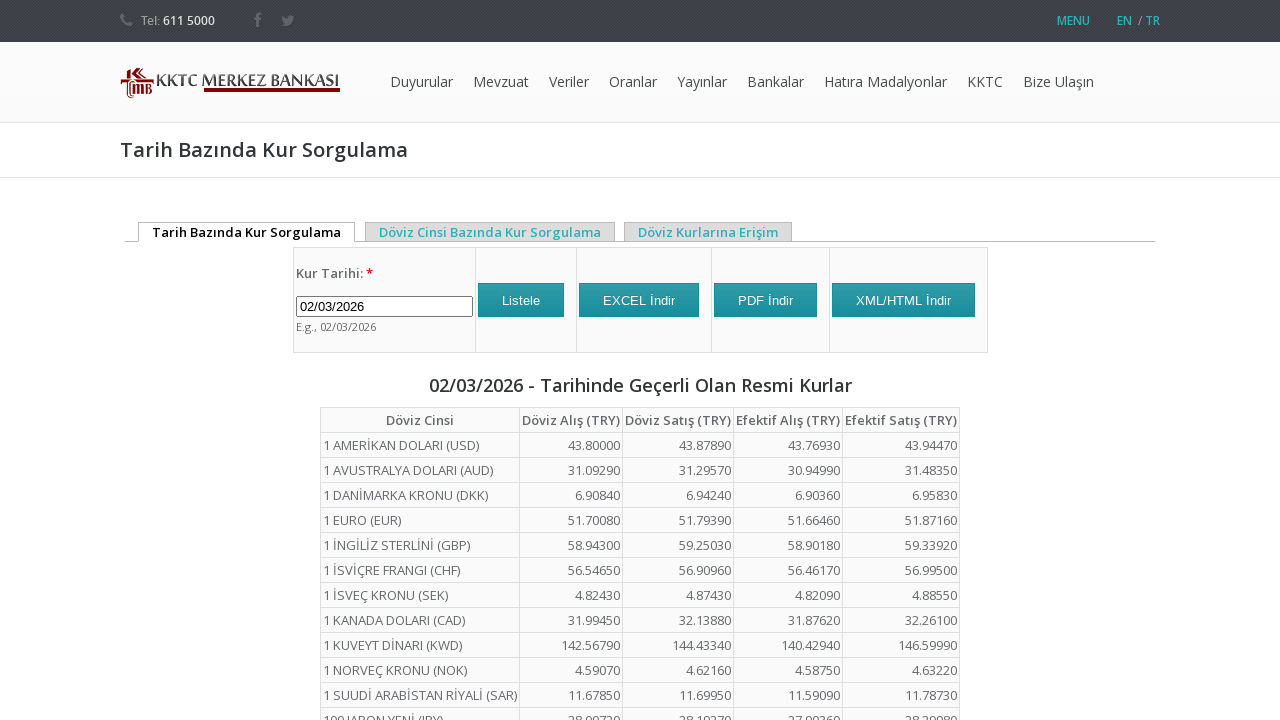

Clicked on 'Currency Type Based Query' tab at (490, 232) on text=Döviz Cinsi Bazında Kur Sorgulama
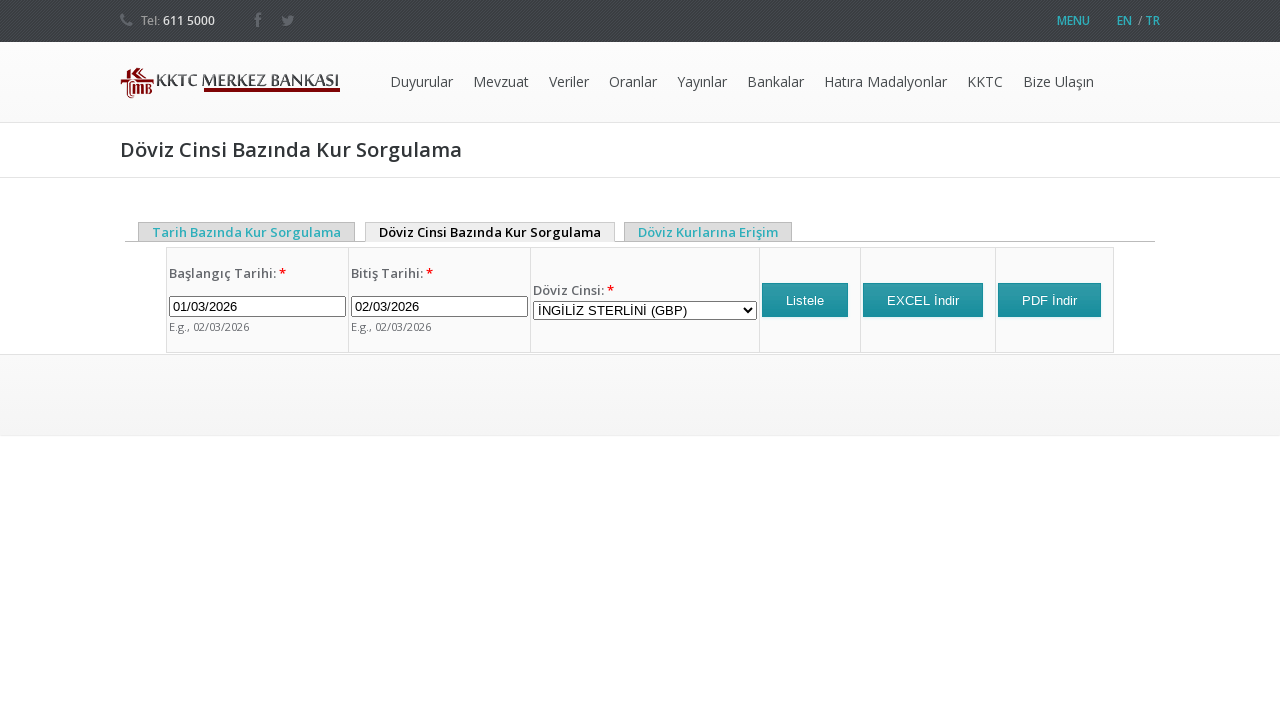

Waited 1 second for tab content to load
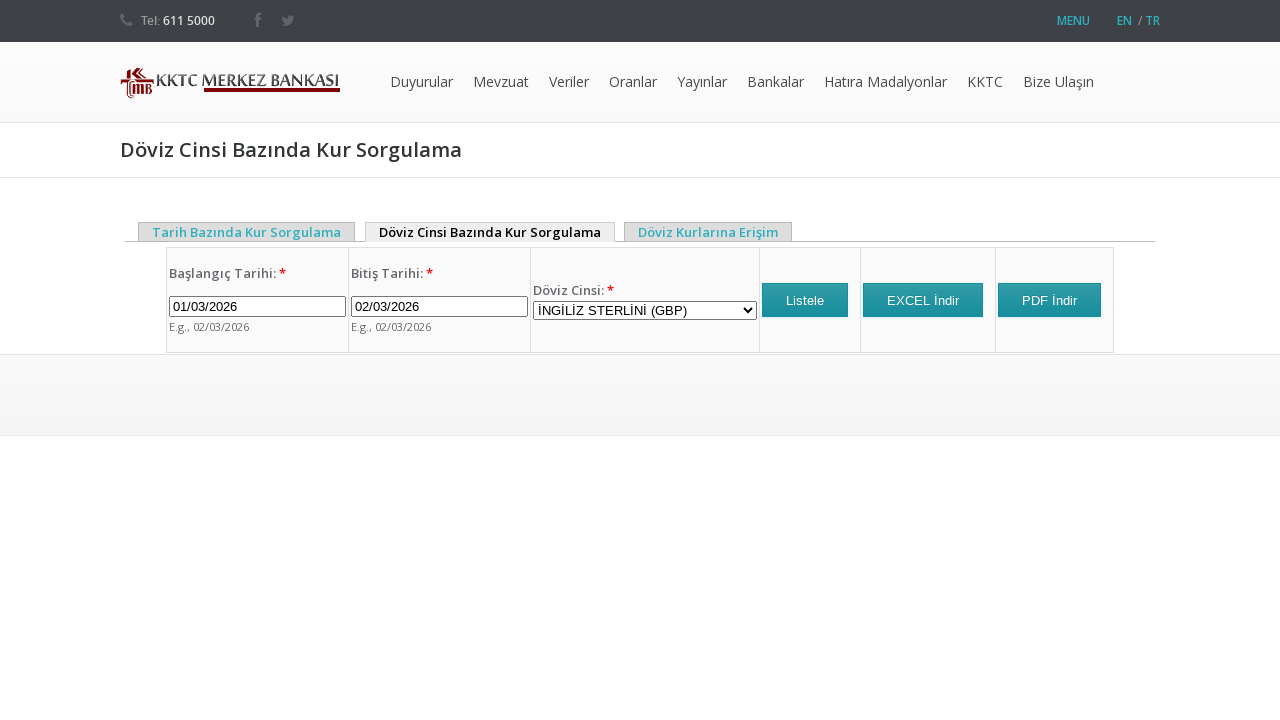

Verified dropdown/select elements are present on the page
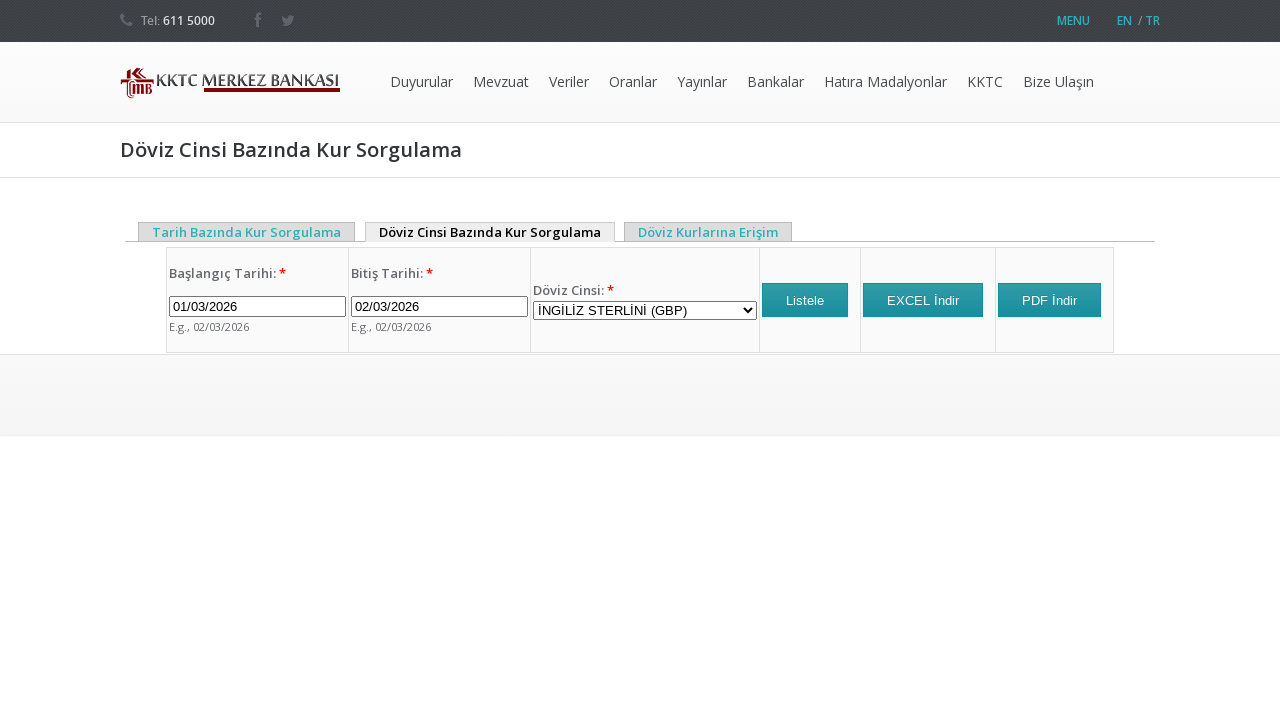

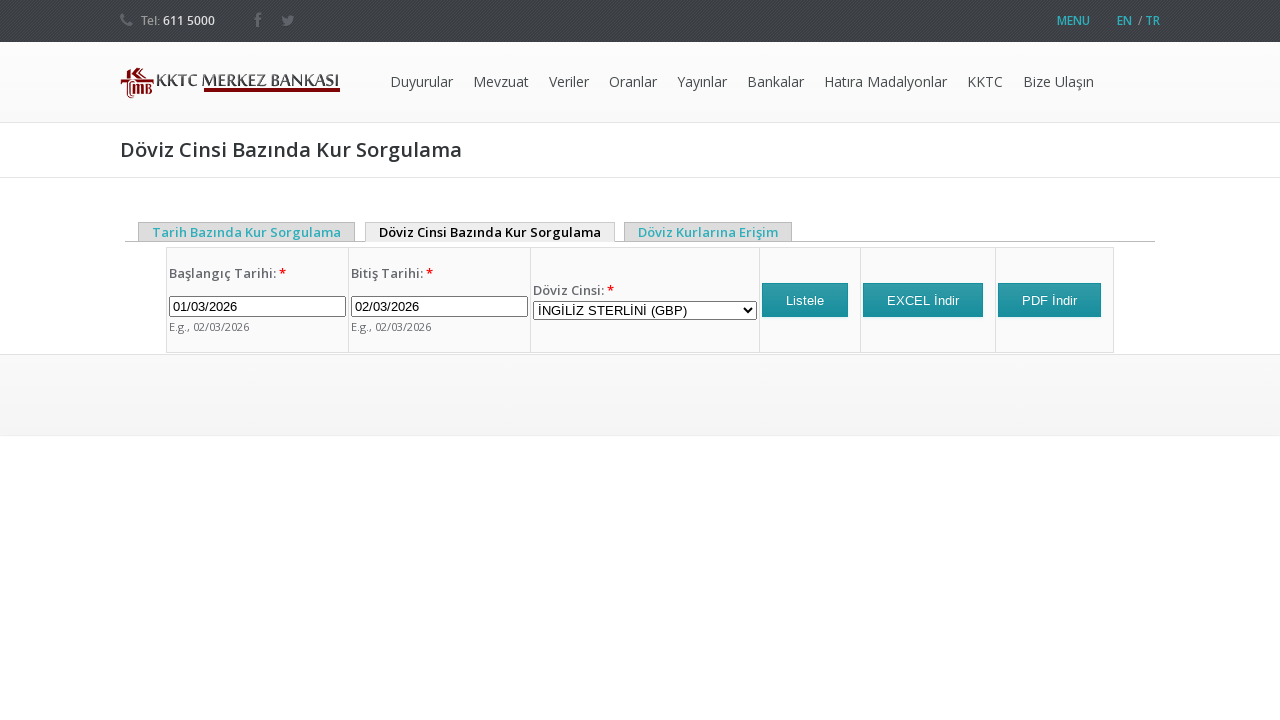